Navigates to the OrangeHRM demo login page and locates the submit button element to verify its presence

Starting URL: https://opensource-demo.orangehrmlive.com/web/index.php/auth/login

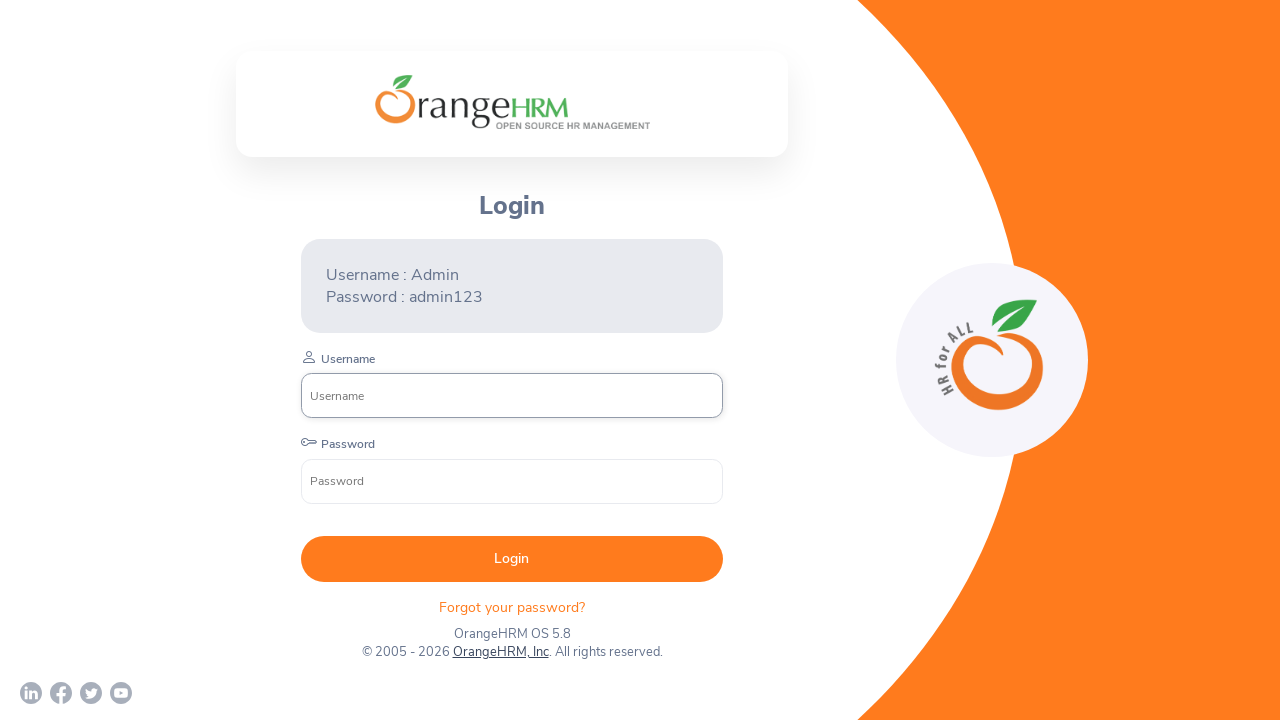

Navigated to OrangeHRM demo login page
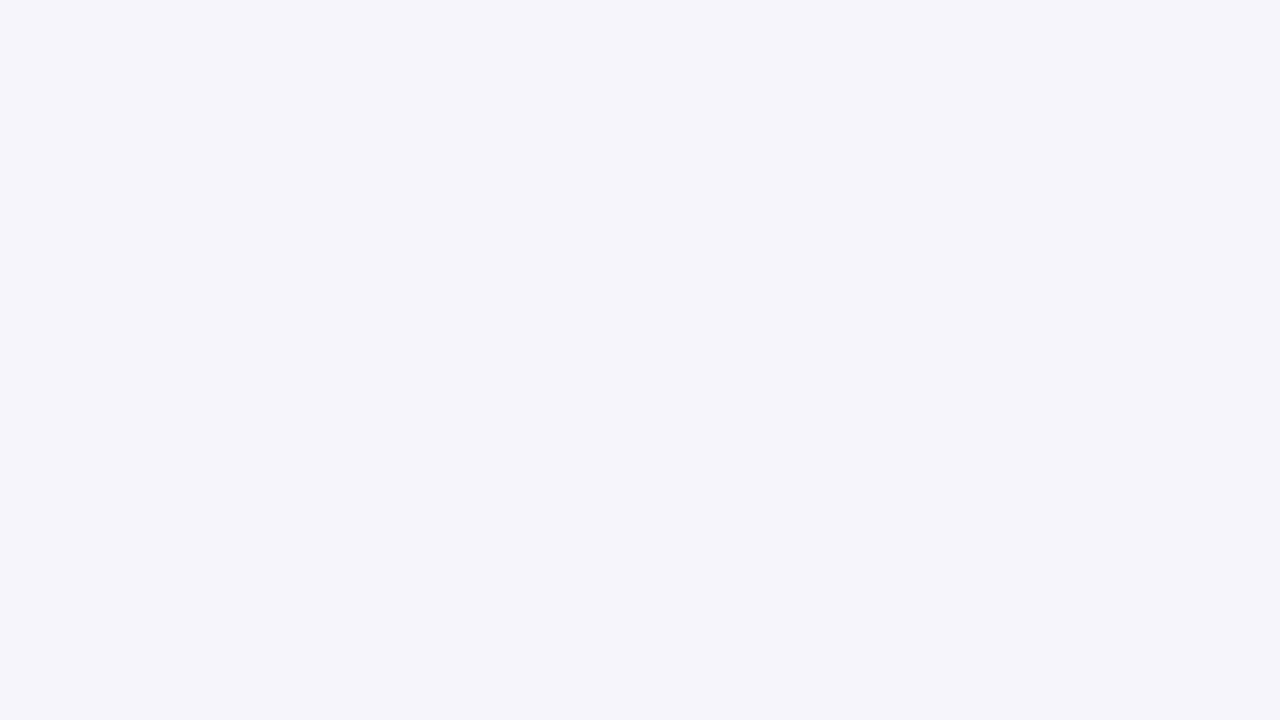

Submit button element loaded and is ready
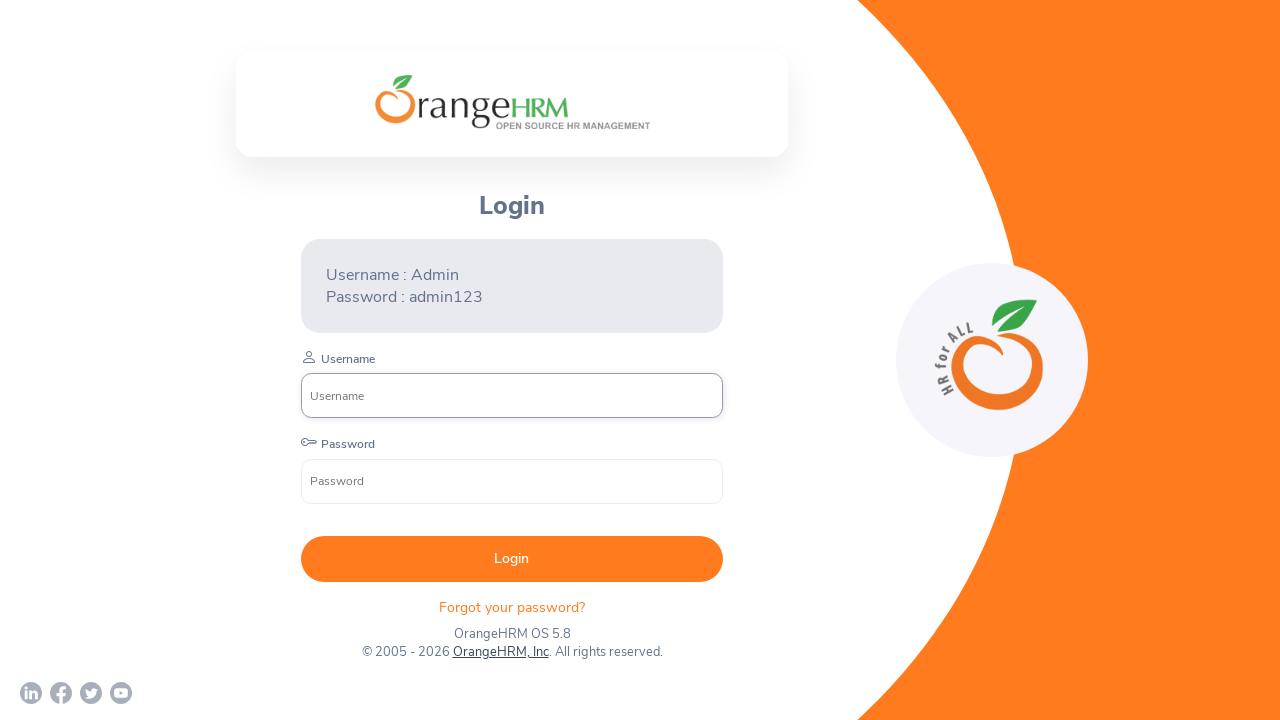

Verified submit button is visible on the login page
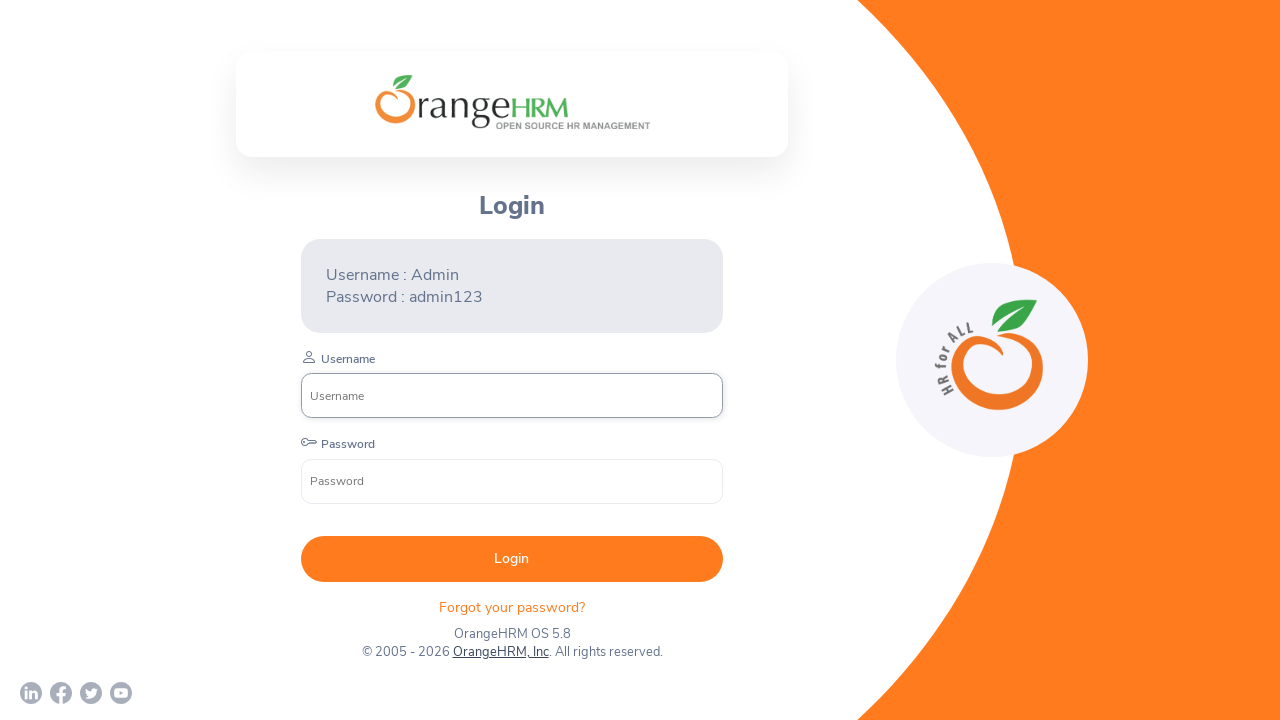

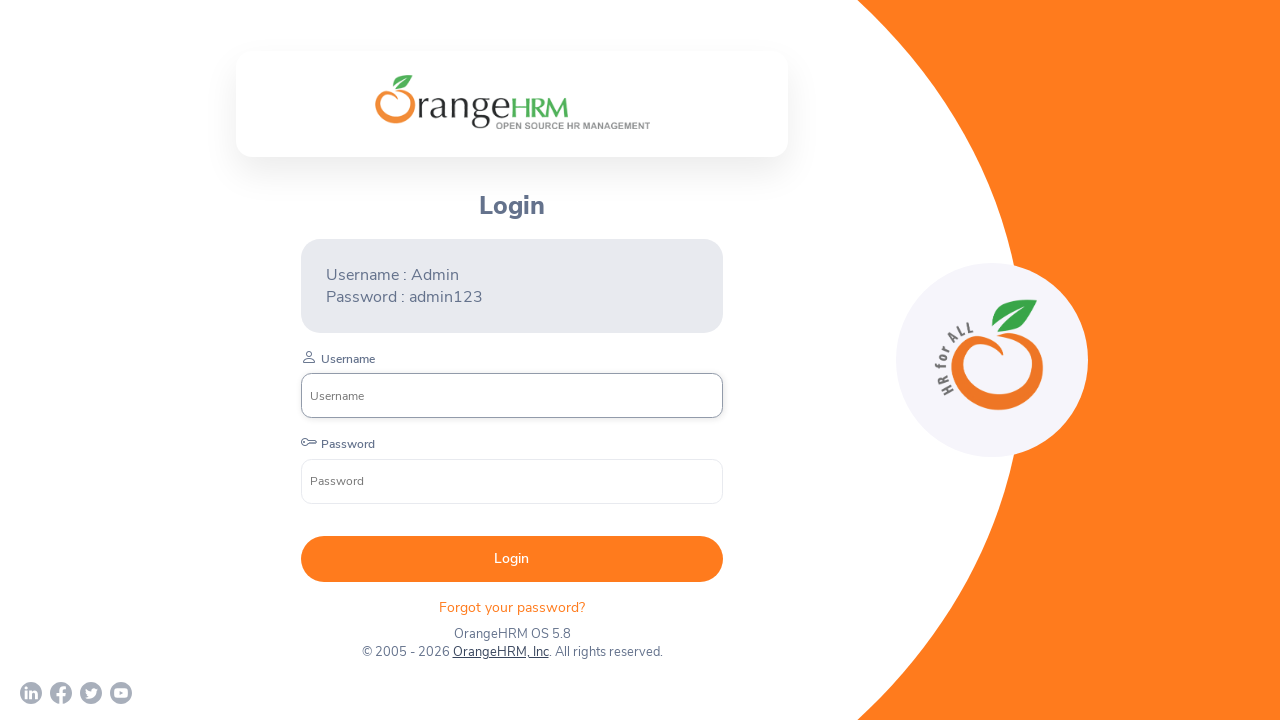